Tests drag and drop functionality by dragging an element from column A to column B using click and hold actions

Starting URL: https://the-internet.herokuapp.com/drag_and_drop

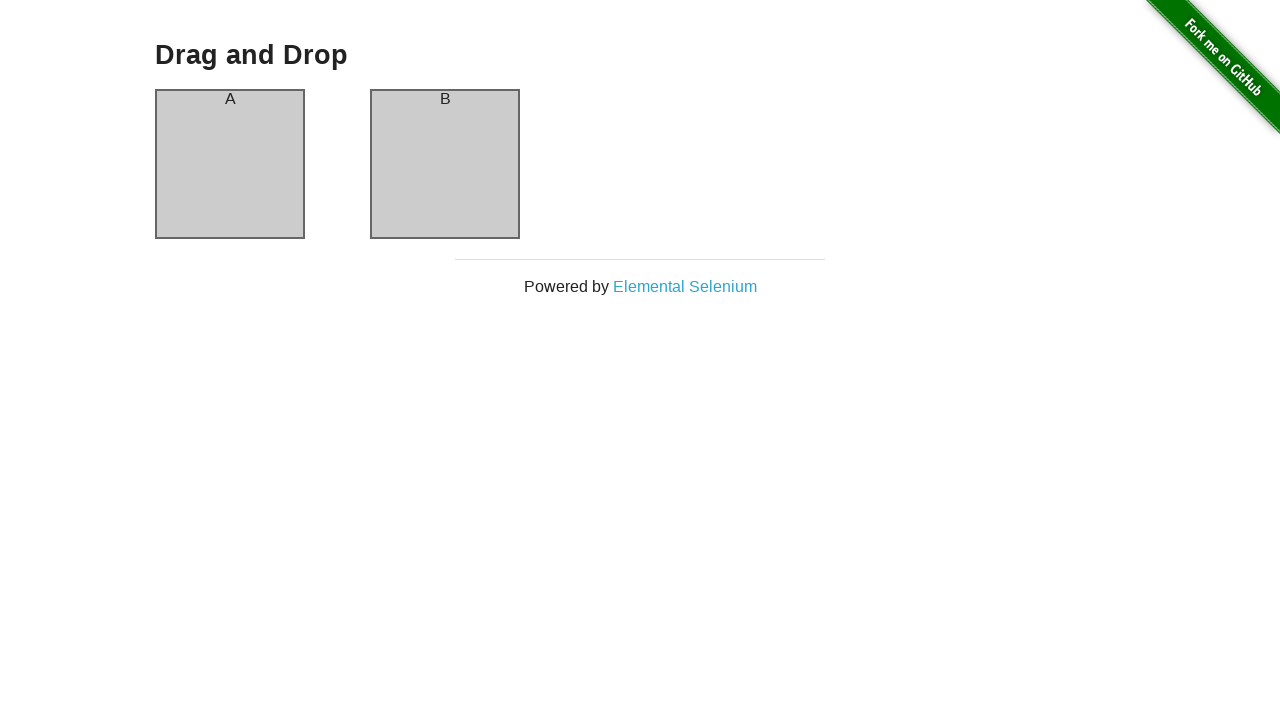

Located source element in column A
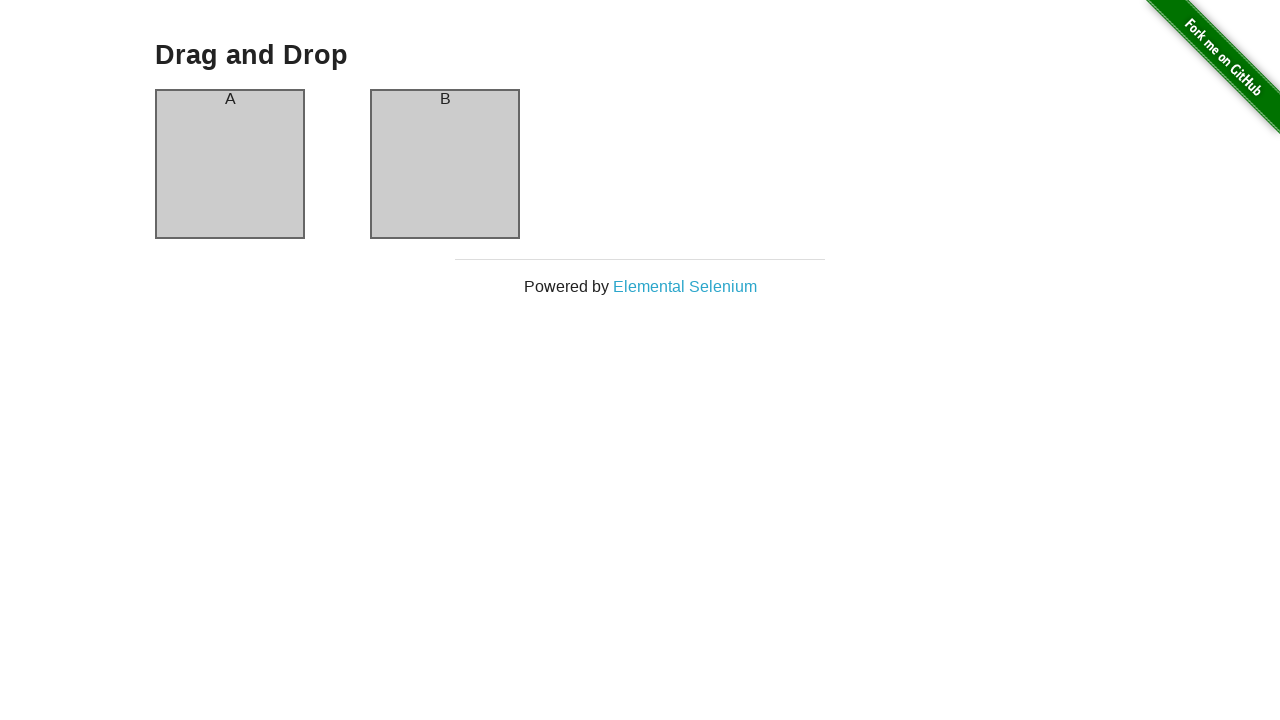

Located target element in column B
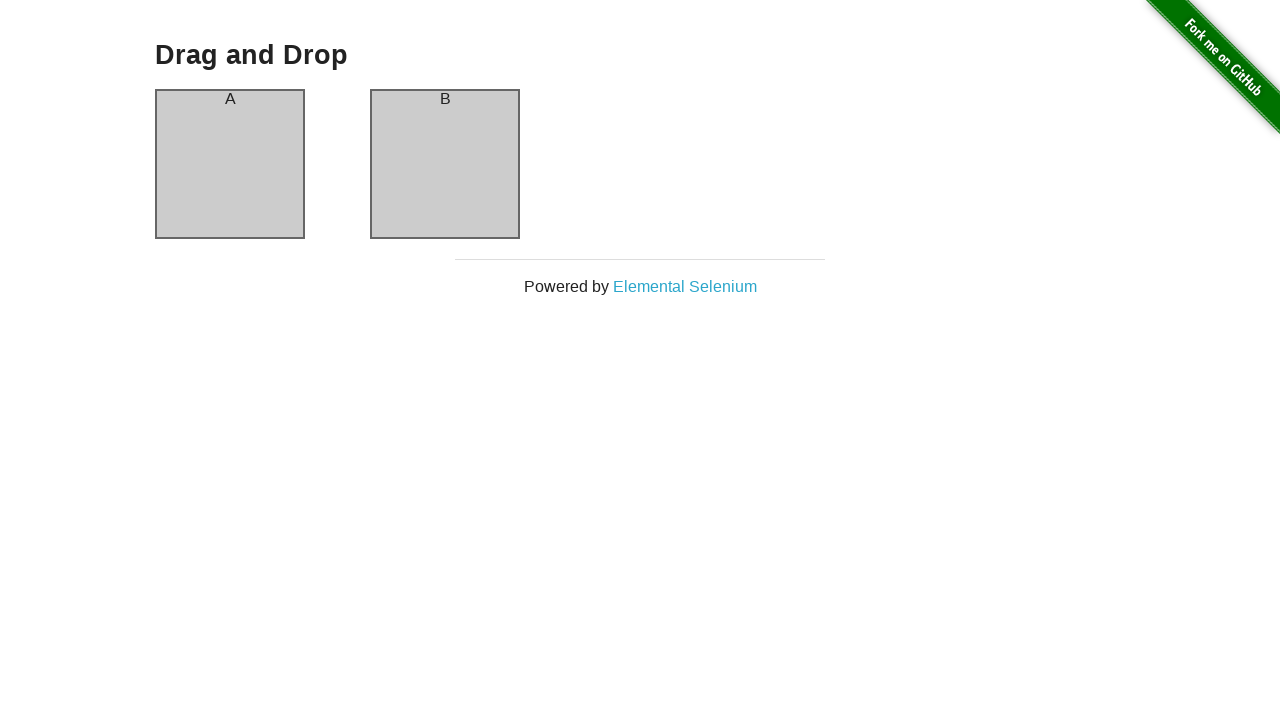

Dragged element from column A to column B at (445, 164)
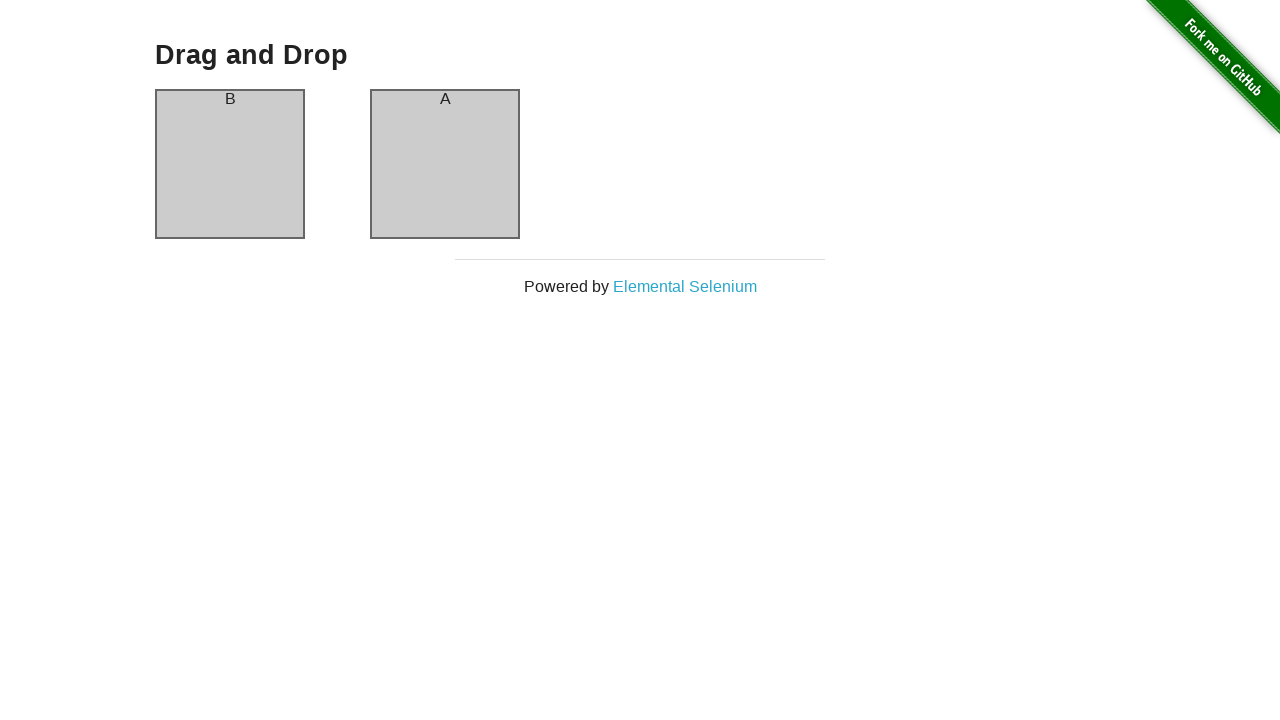

Waited 1 second for drag and drop animation to complete
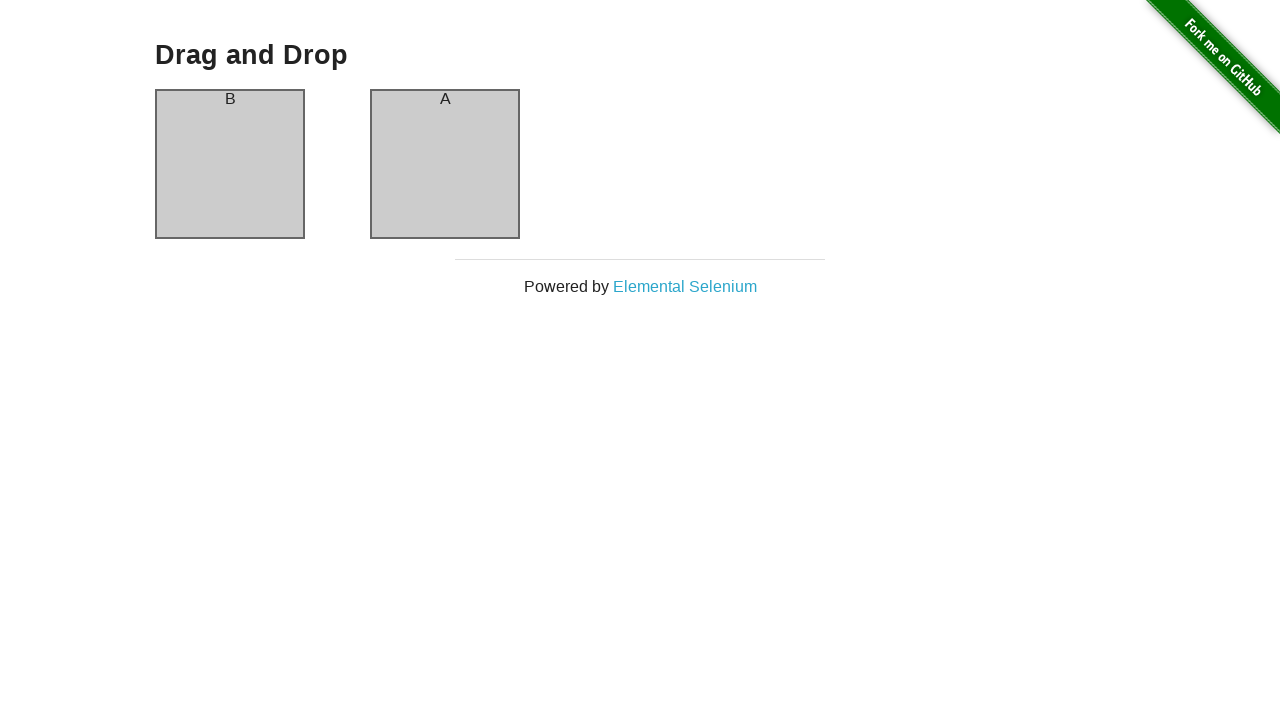

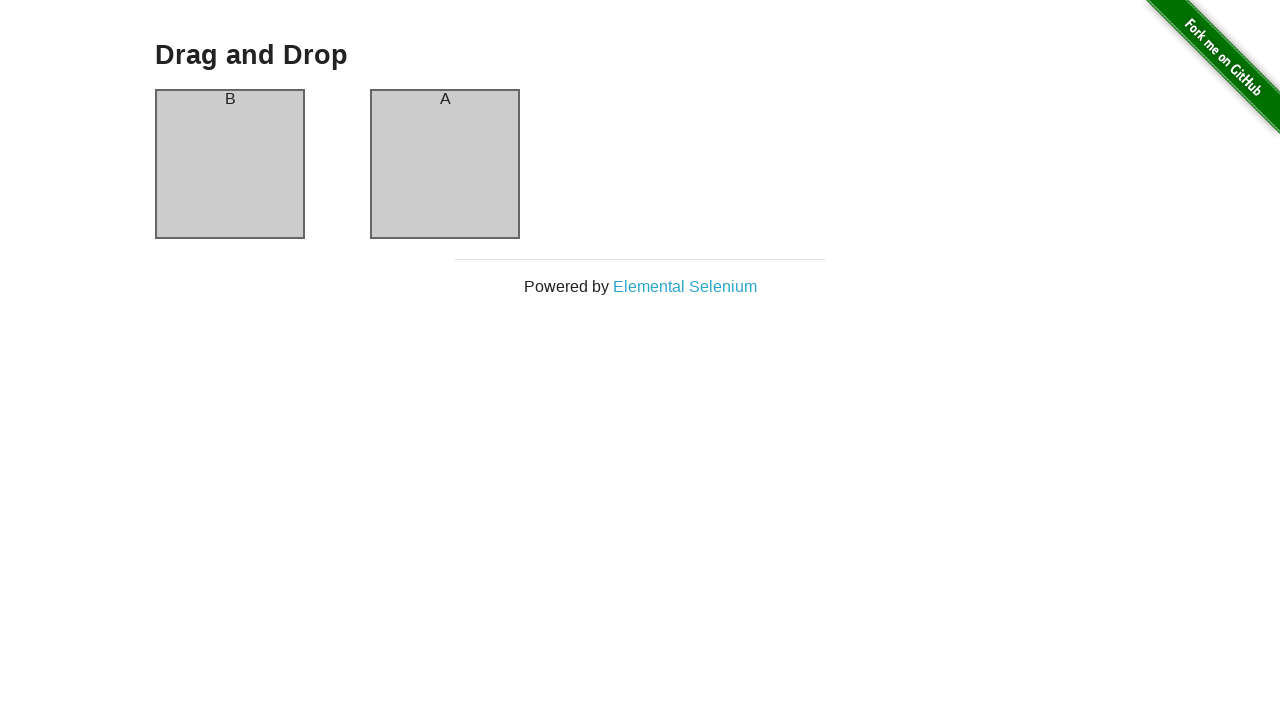